Tests a Bootstrap/jQuery combo tree dropdown by clicking to open the dropdown and interacting with the multi-select options

Starting URL: https://www.jqueryscript.net/demo/Drop-Down-Combo-Tree/

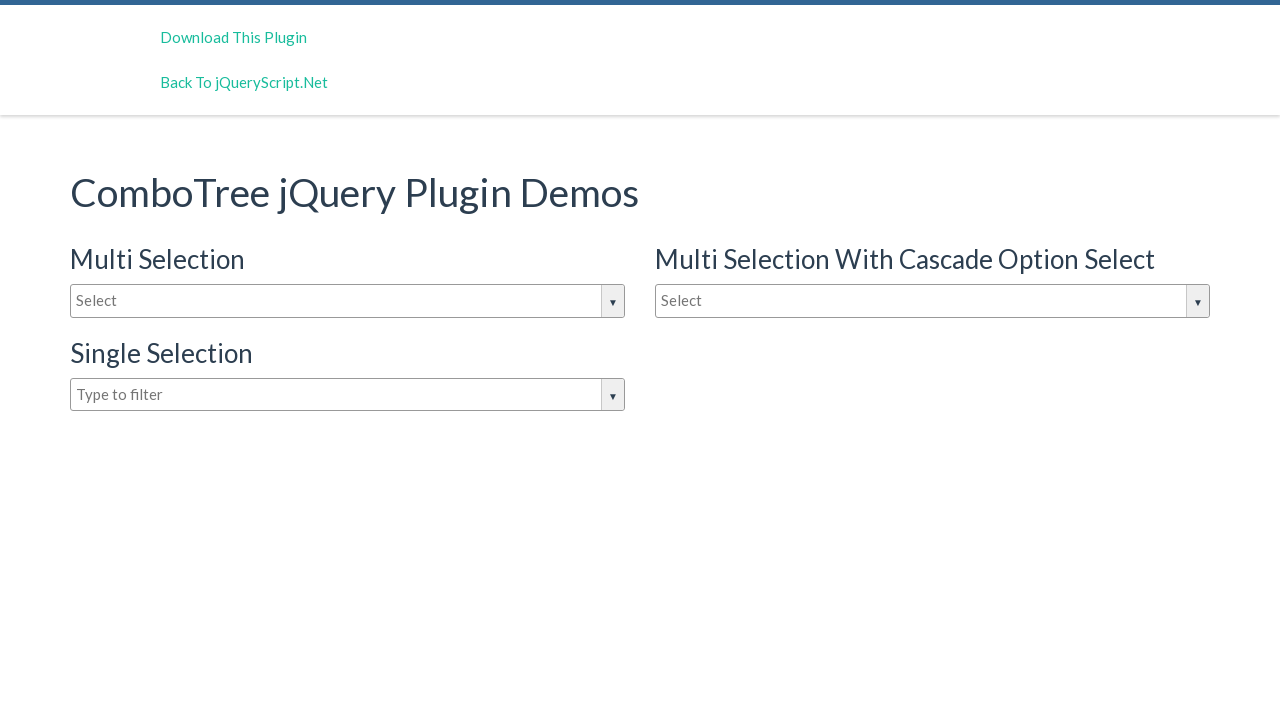

Clicked on the combo tree dropdown input box to open dropdown at (348, 301) on input#justAnInputBox
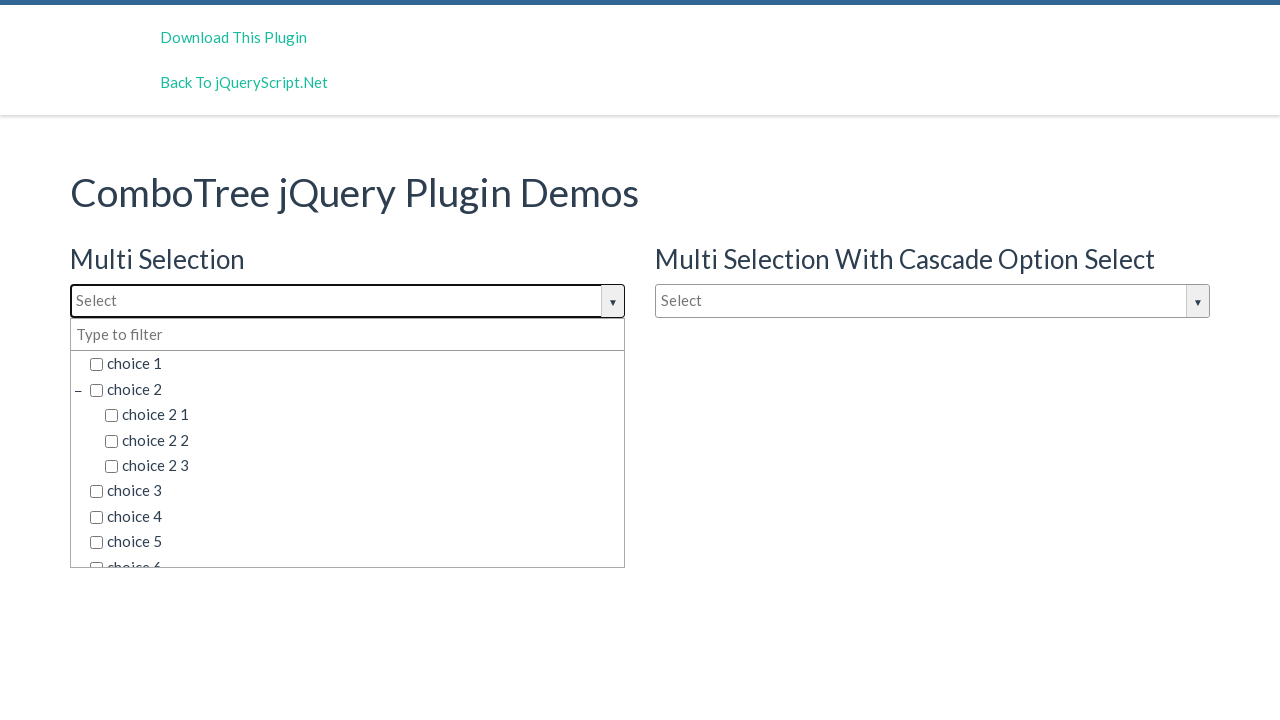

Dropdown options appeared and loaded
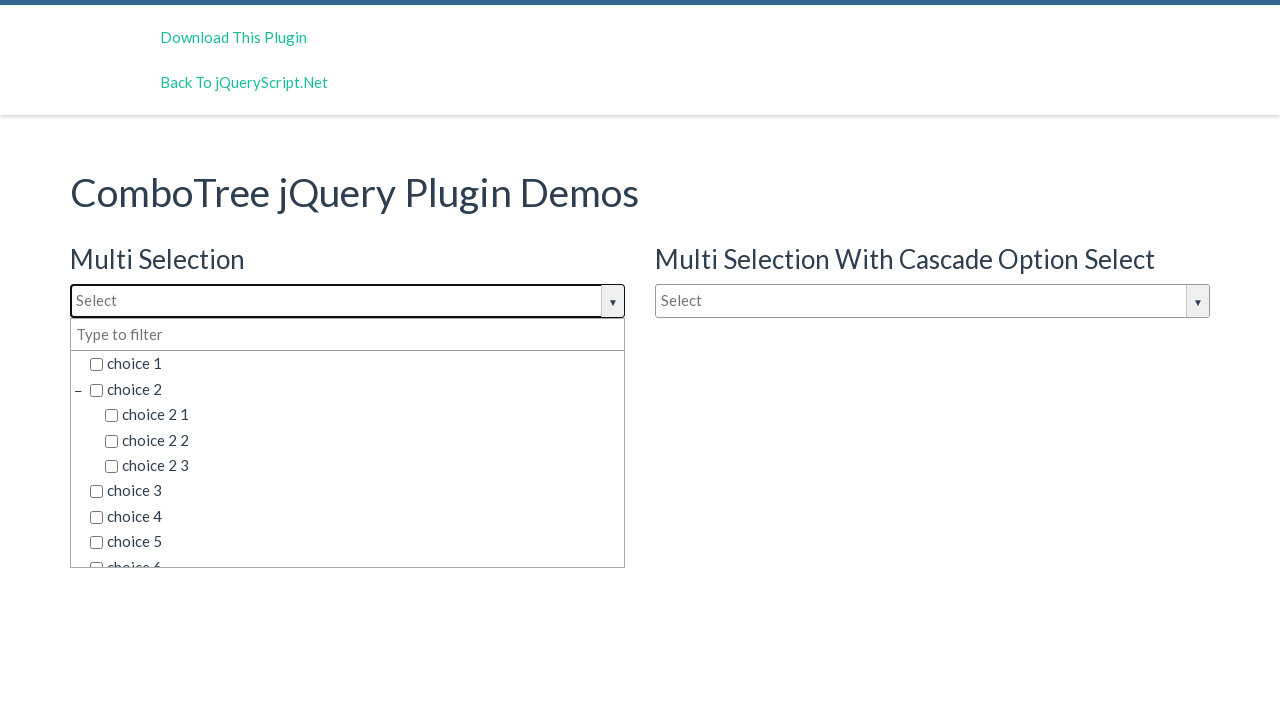

Selected first checkbox option from dropdown at (96, 390) on input[type='checkbox'] >> nth=1
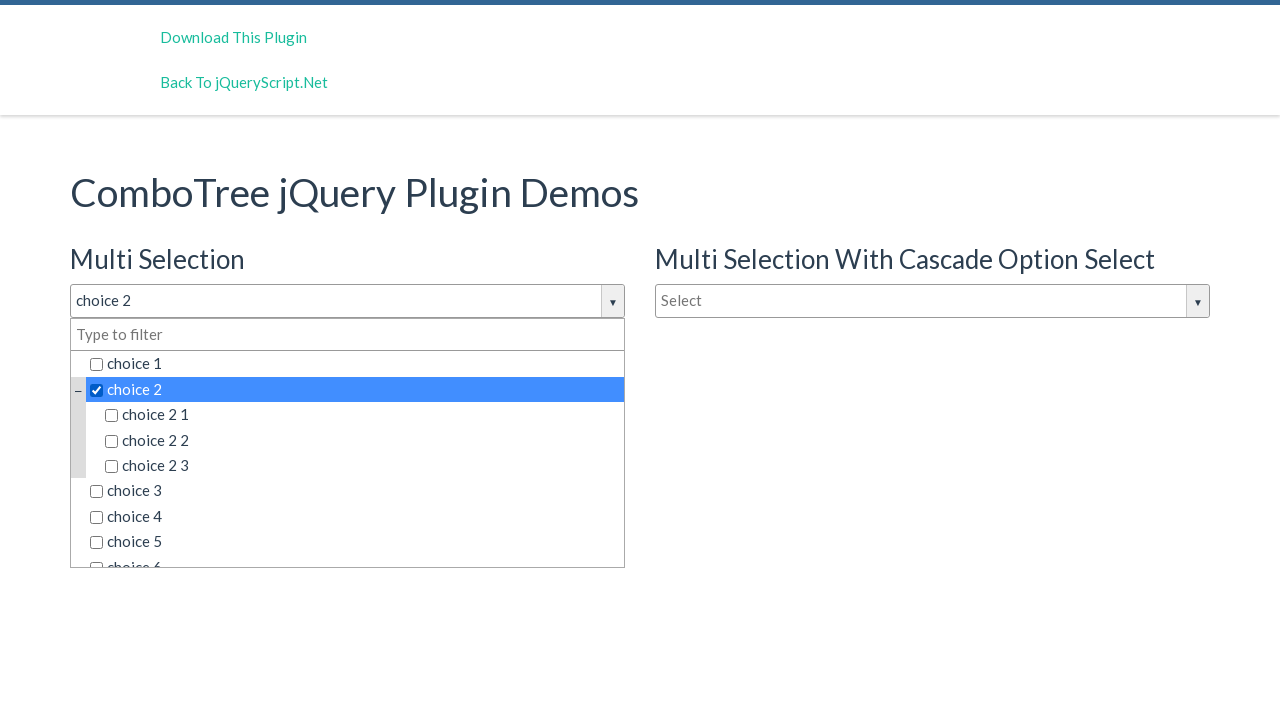

Selected second checkbox option from dropdown at (112, 416) on input[type='checkbox'] >> nth=2
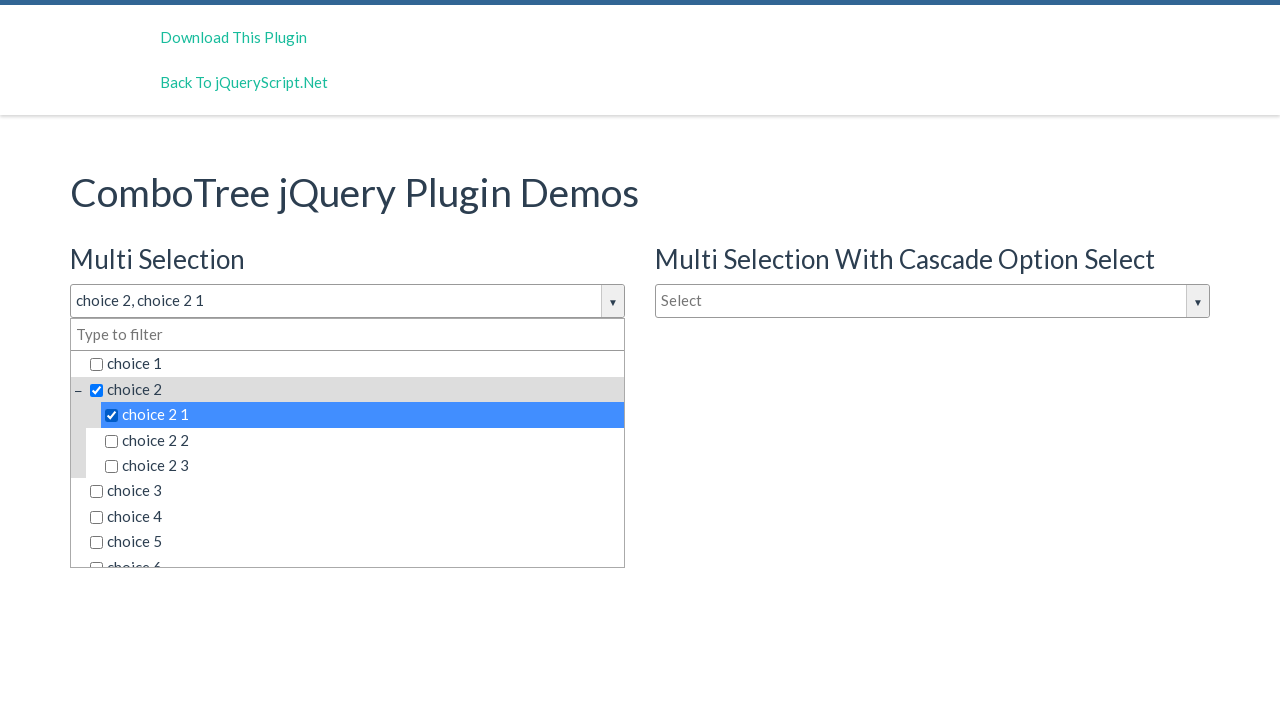

Clicked on page body to close the dropdown at (10, 160) on body
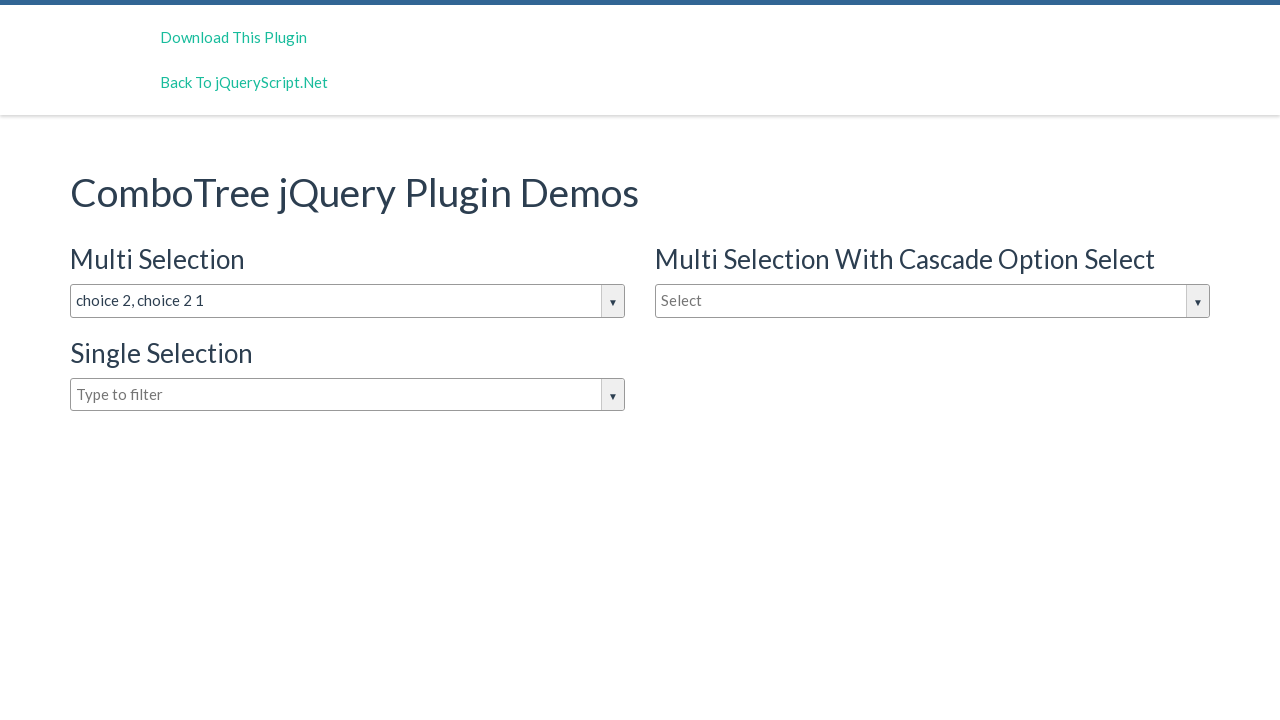

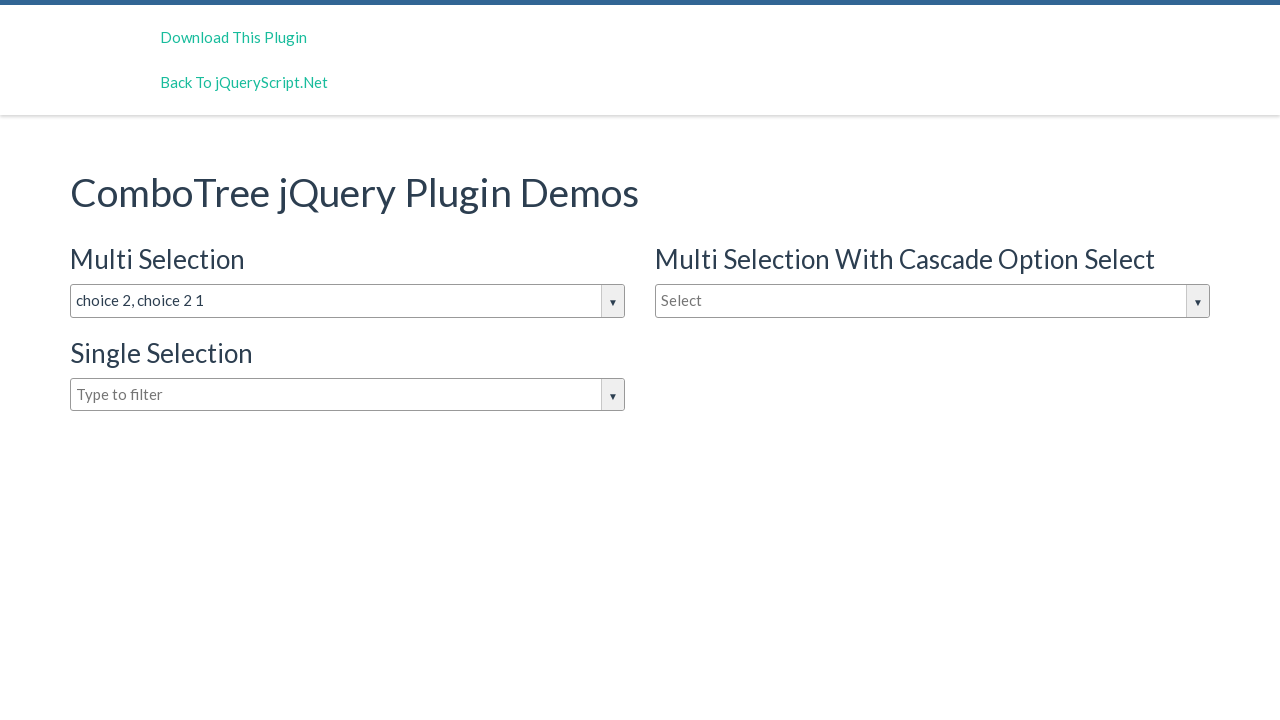